Tests the jQuery UI datepicker widget by opening the calendar, navigating to the previous month, and selecting the last available day in that month.

Starting URL: https://jqueryui.com/datepicker/

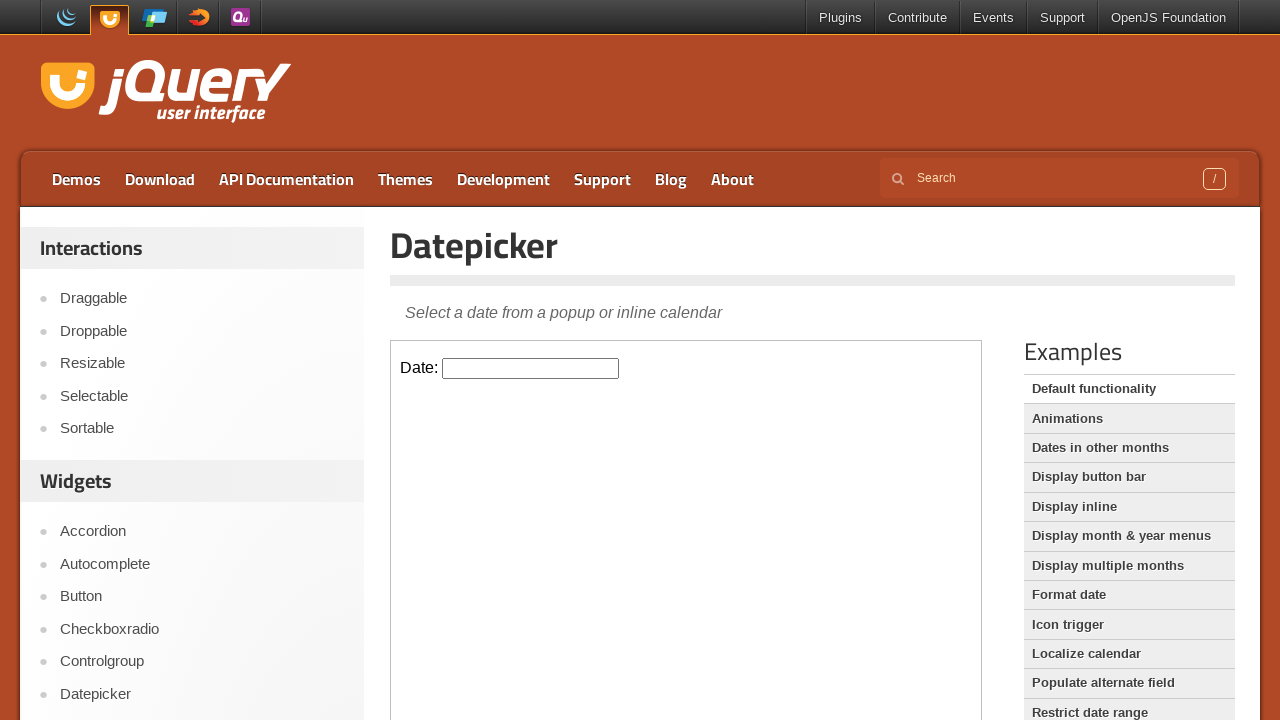

Located the demo iframe containing the datepicker
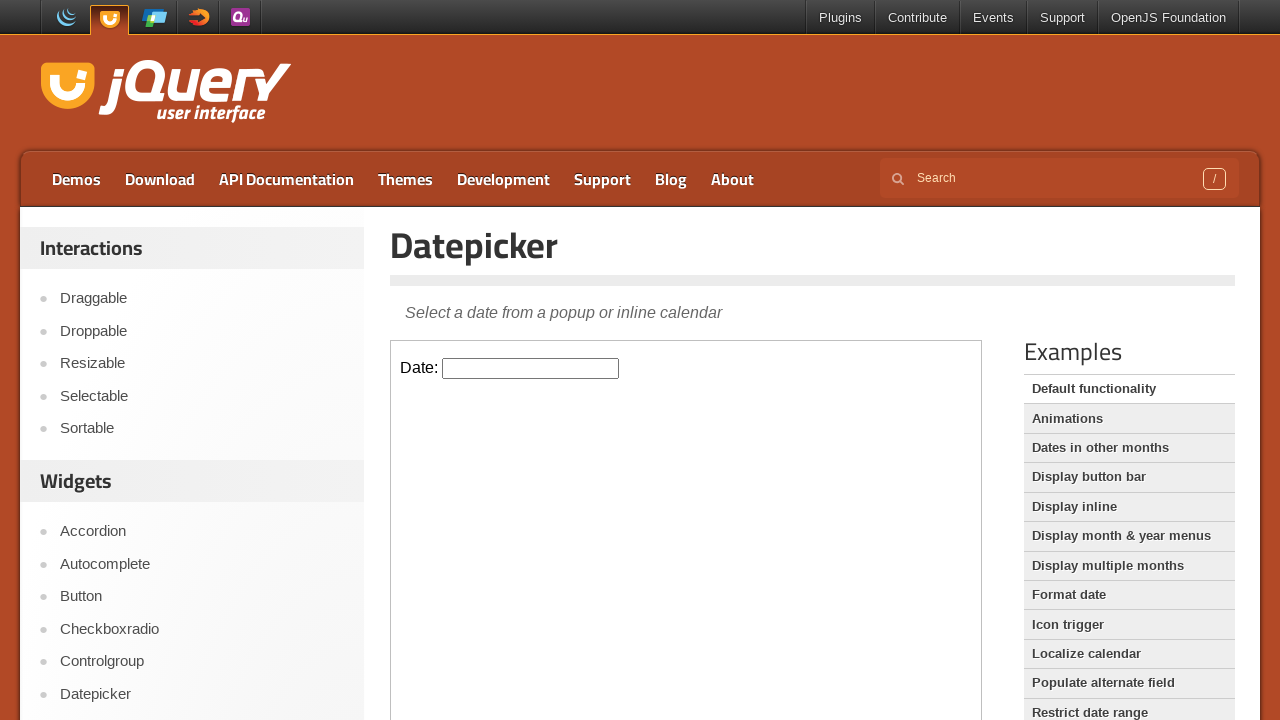

Clicked the datepicker input to open the calendar at (531, 368) on iframe.demo-frame >> internal:control=enter-frame >> #datepicker
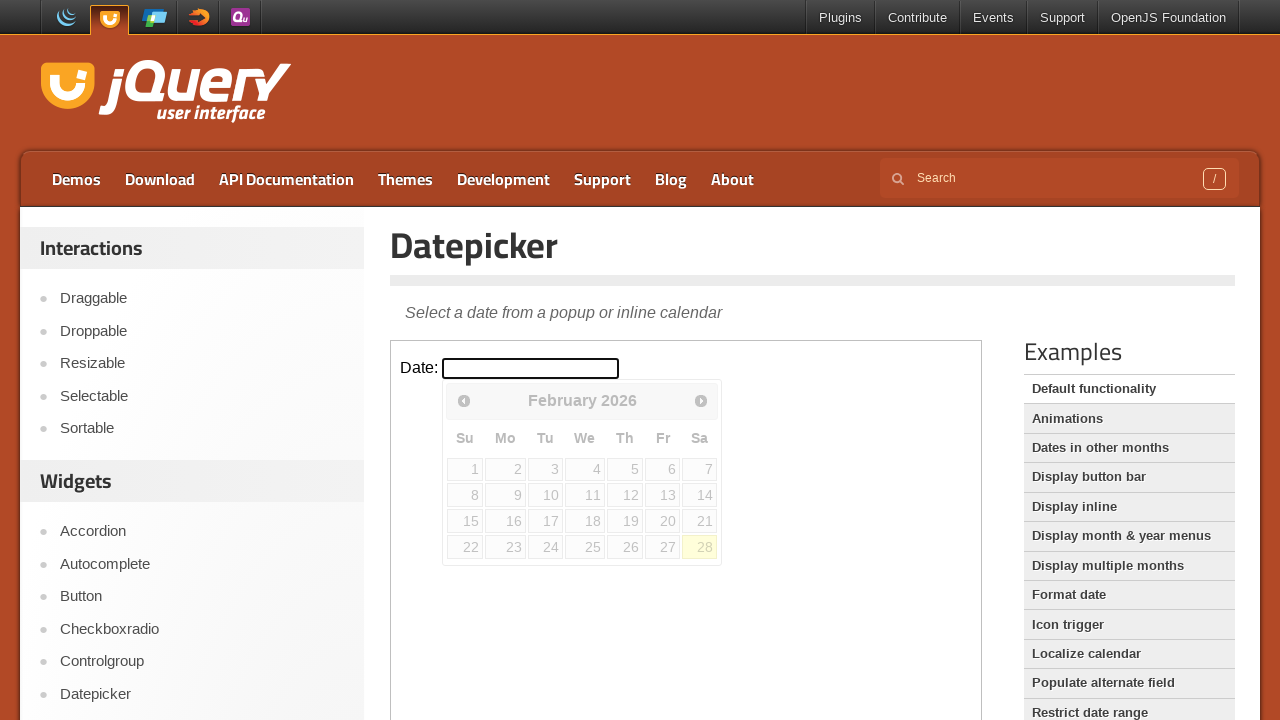

Clicked the previous month button to navigate to the previous month at (464, 400) on iframe.demo-frame >> internal:control=enter-frame >> a.ui-datepicker-prev
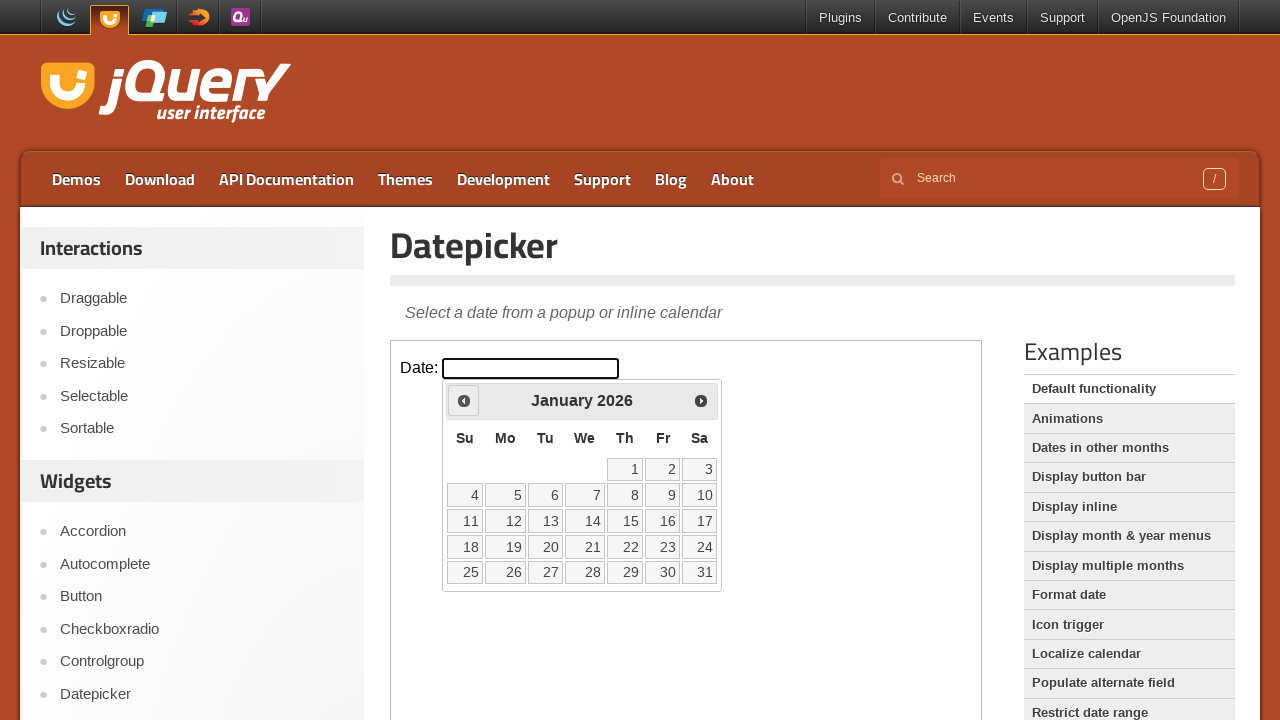

Retrieved all day links from the calendar - found 31 days
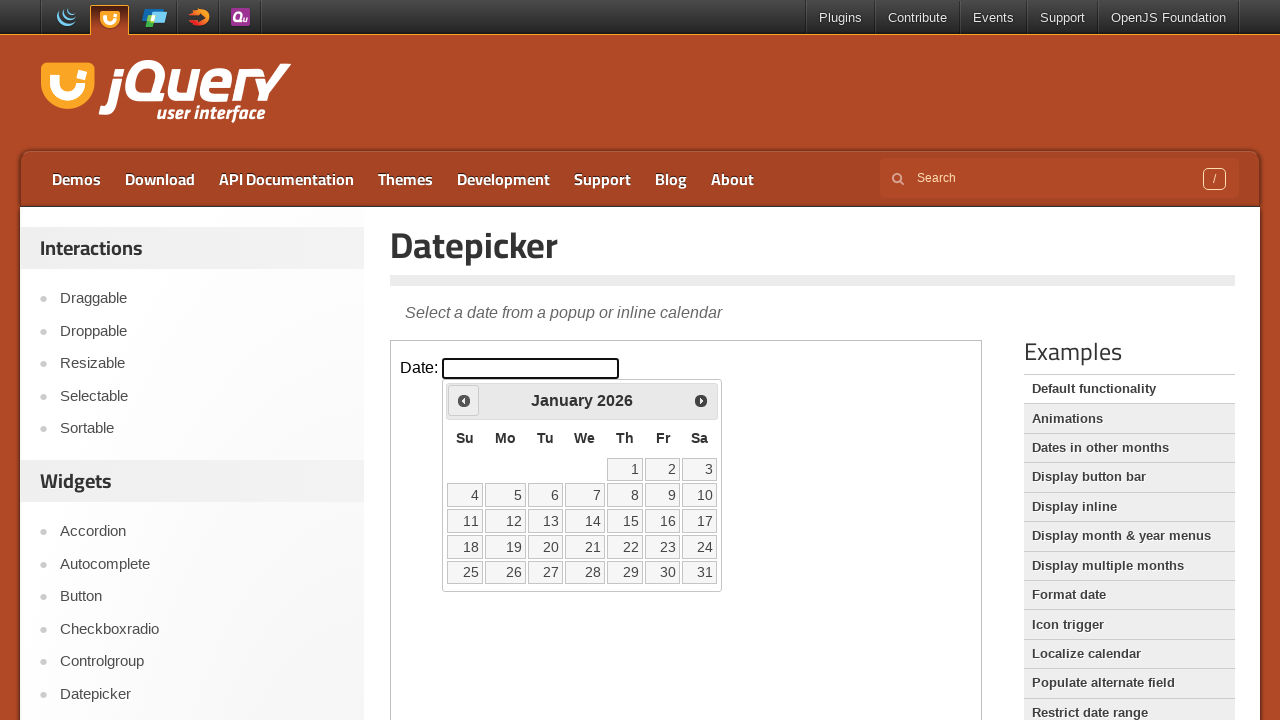

Clicked on the last day of the month (day 31) at (700, 572) on iframe.demo-frame >> internal:control=enter-frame >> table.ui-datepicker-calenda
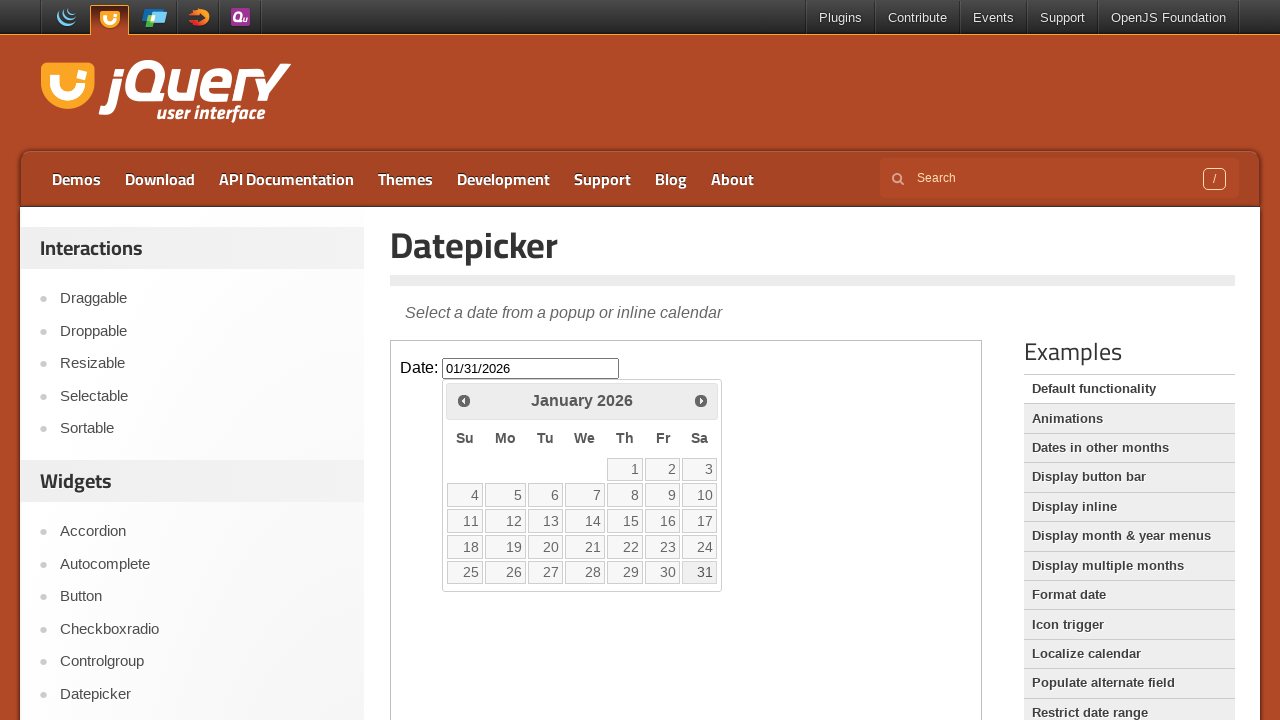

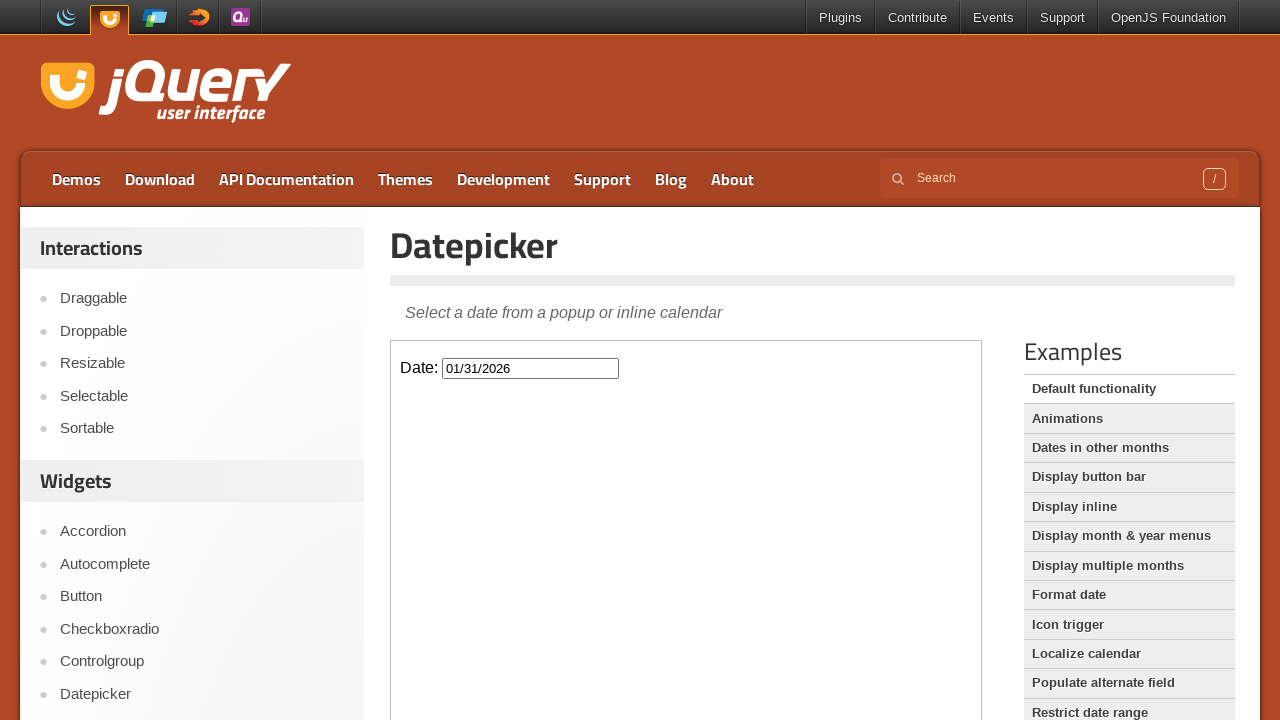